Navigates to Rediff Money BSE monthly gainers page and clicks on the first stock link in the table to view its details

Starting URL: http://money.rediff.com/gainers/bse/monthly?src=all_pg

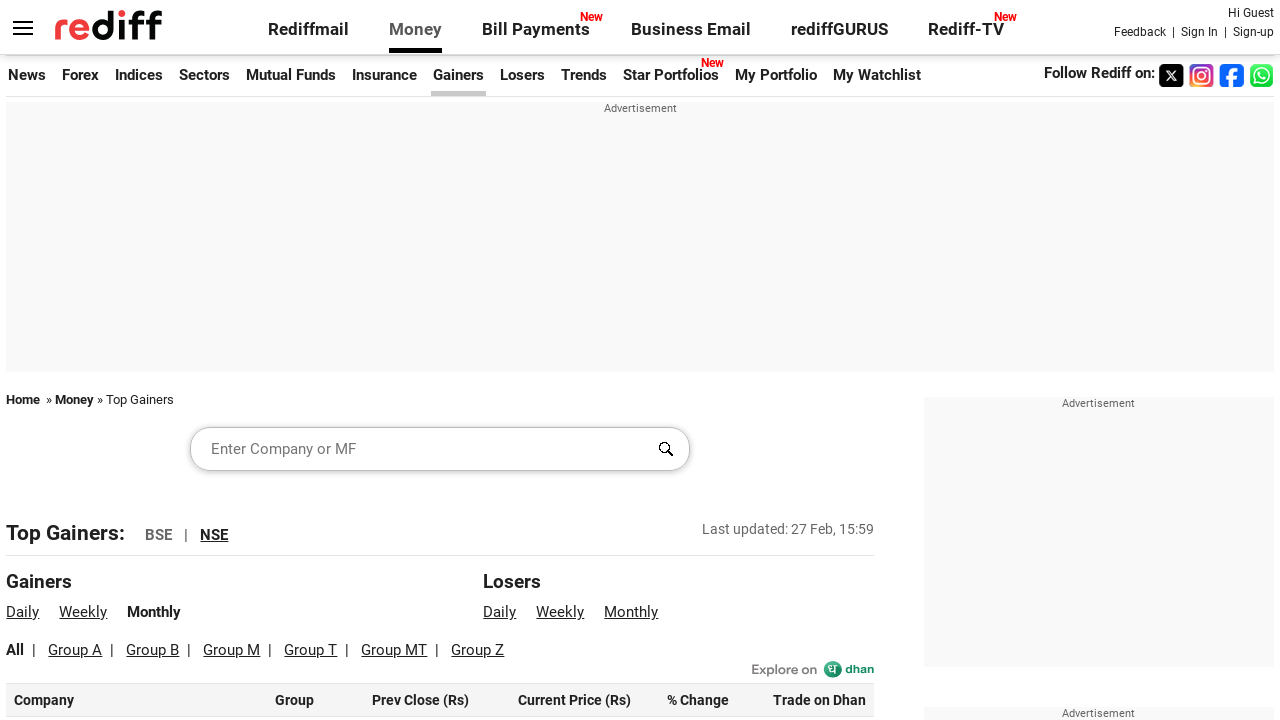

Waited for BSE monthly gainers table to load
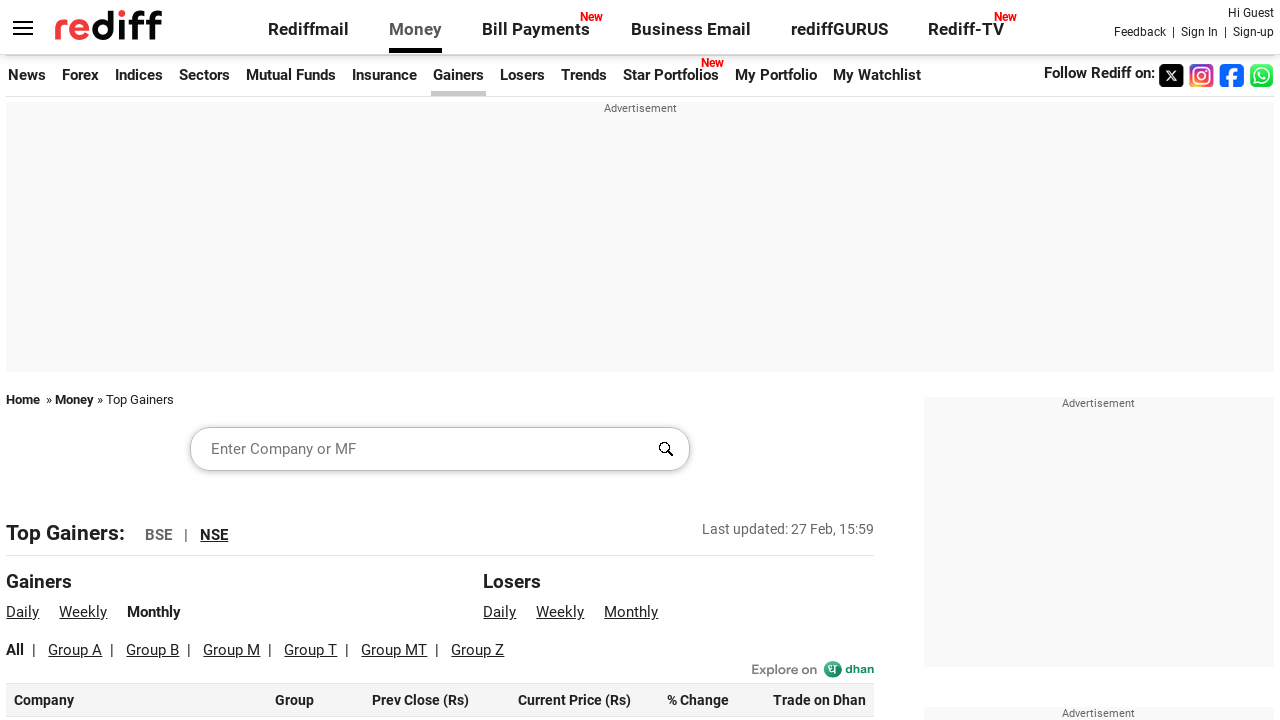

Clicked on the first stock link in the table at (64, 360) on #leftcontainer table tbody tr:first-child td:first-child a
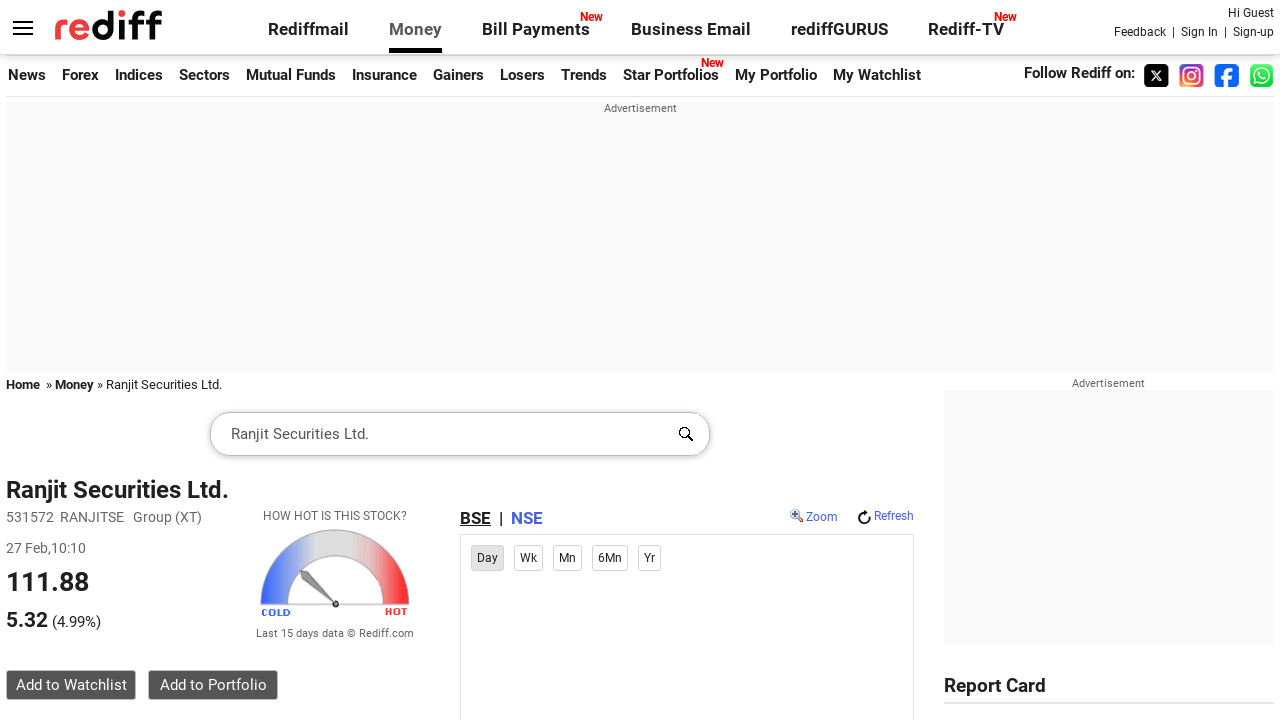

Stock details page loaded
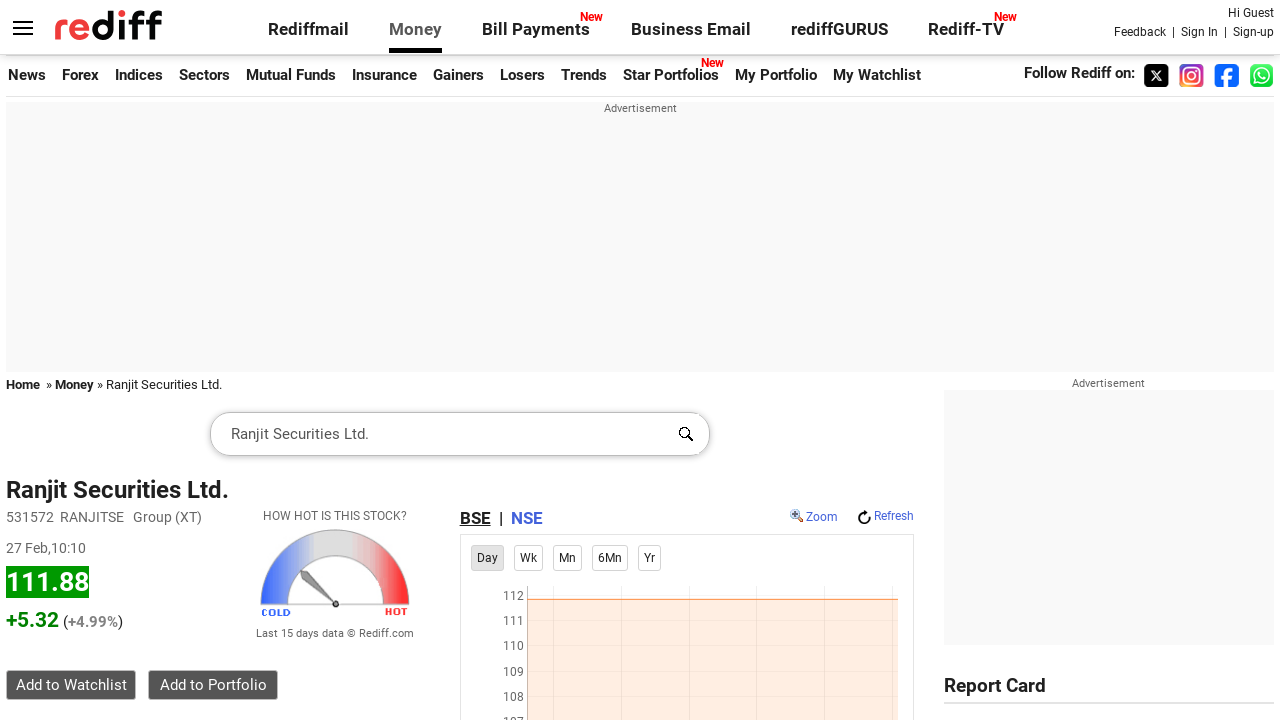

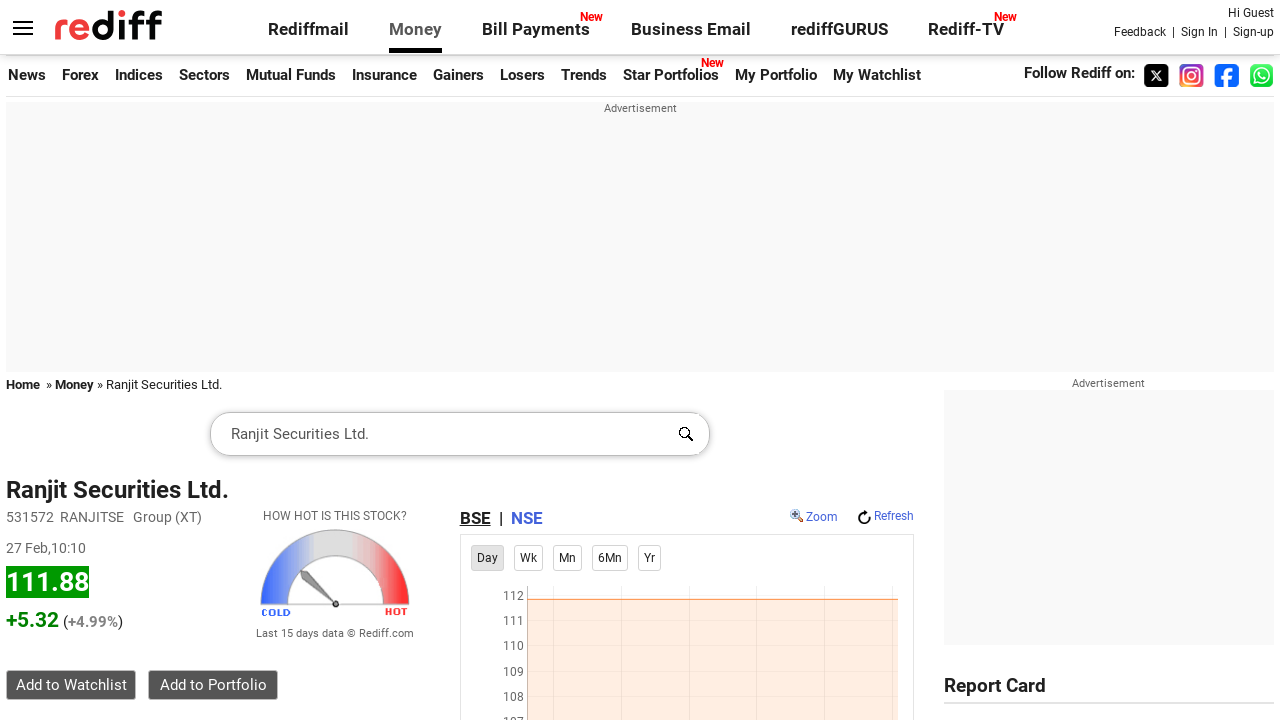